Tests a real estate website by clicking on heading links and verifying that a sidebar form field is visible with correct dimensions

Starting URL: https://flatandvilla.com/القاهرة-الجديدة

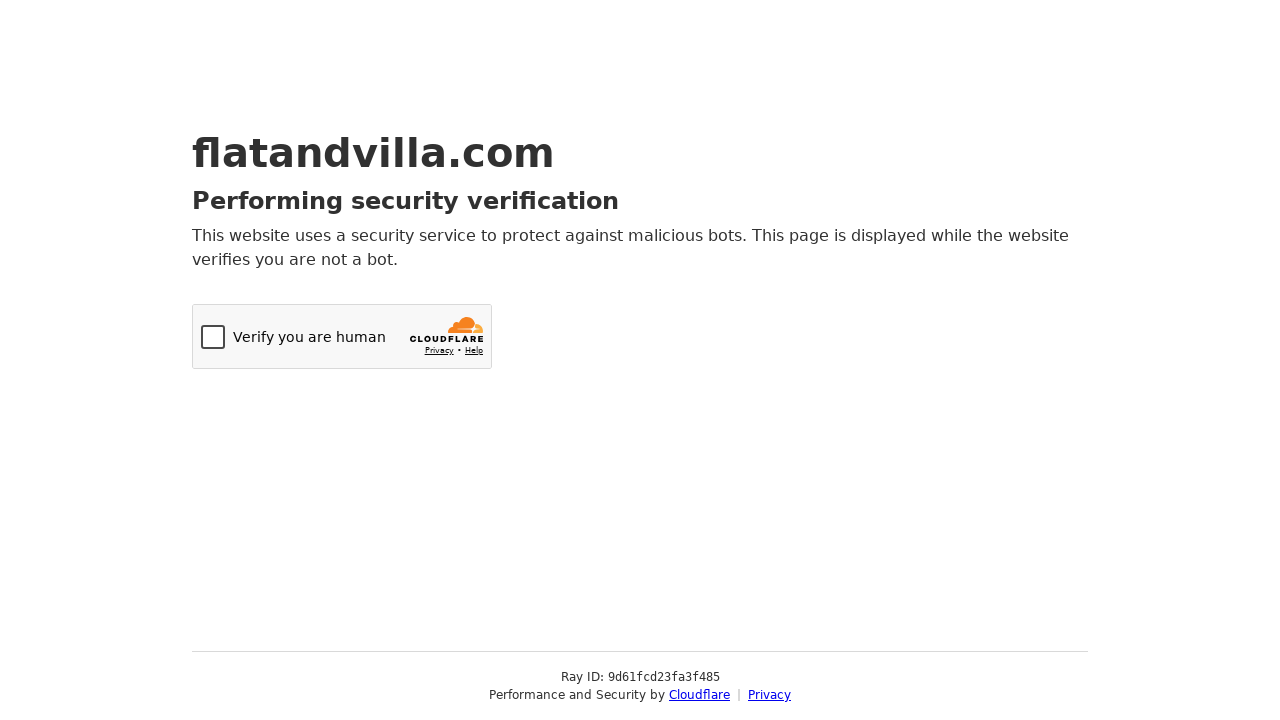

Queried all heading title links on the page
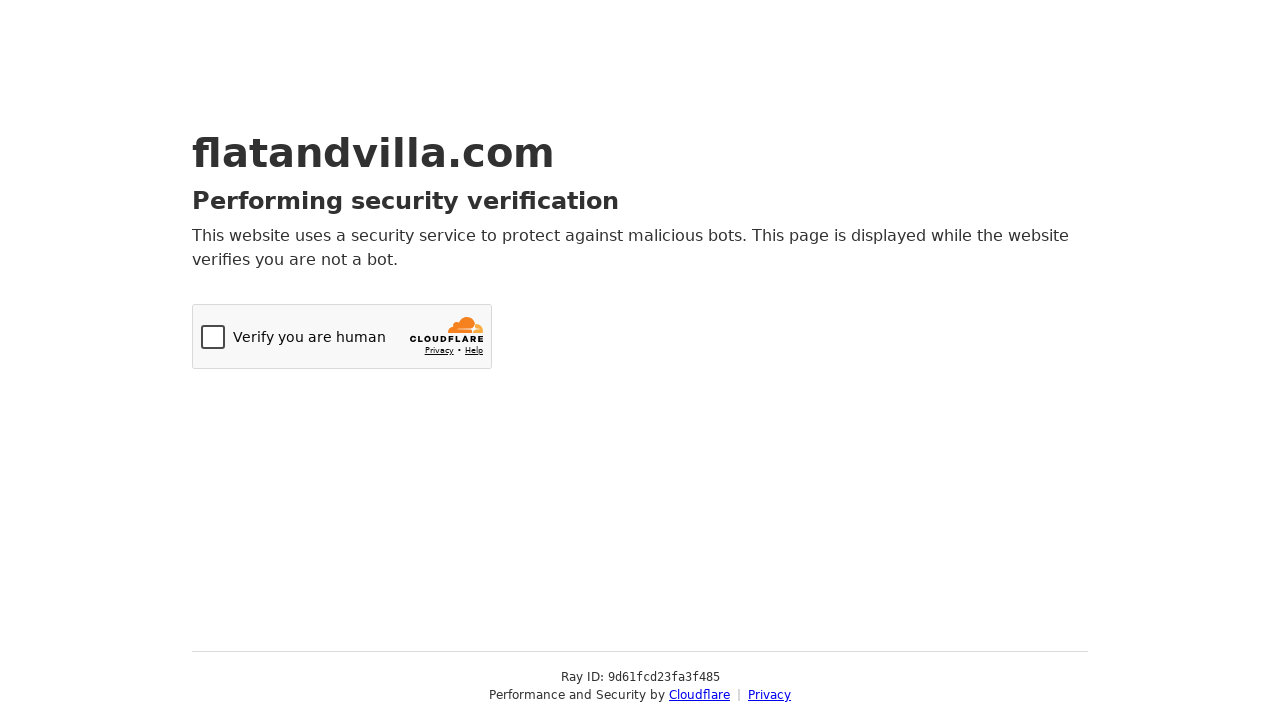

Exception occurred at link index 0, continuing to next link
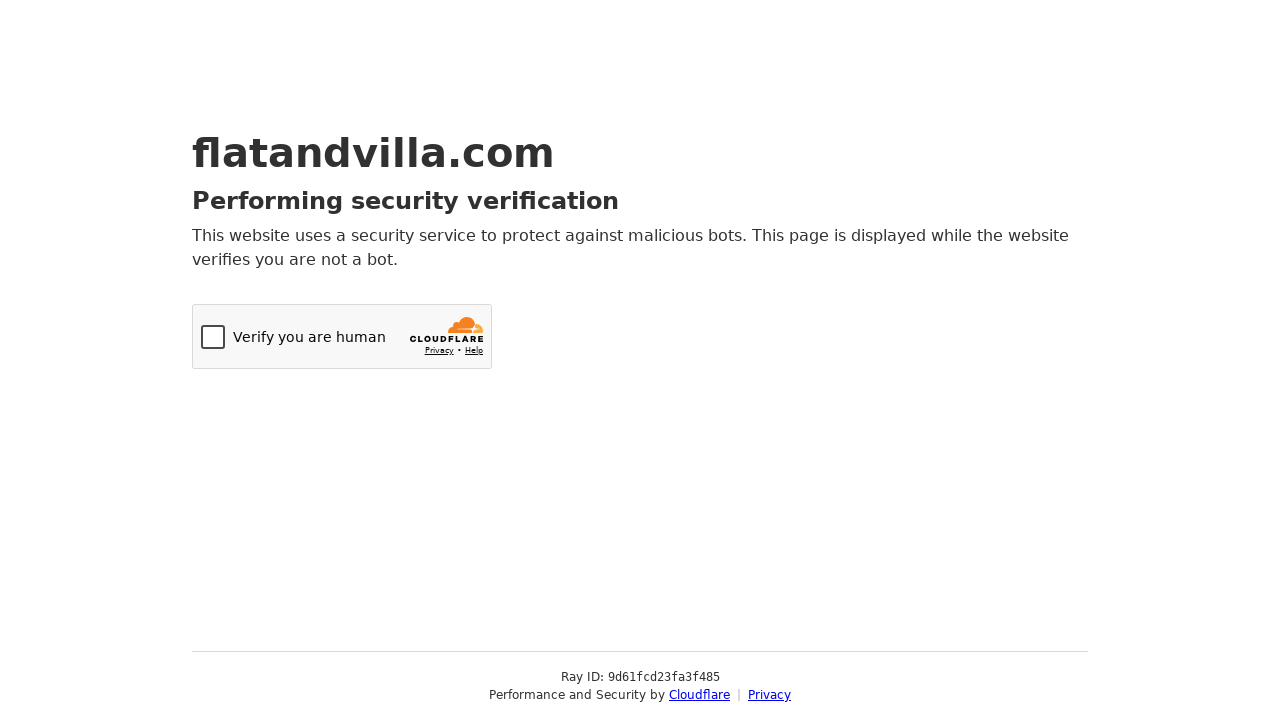

Navigated back to the main listing page
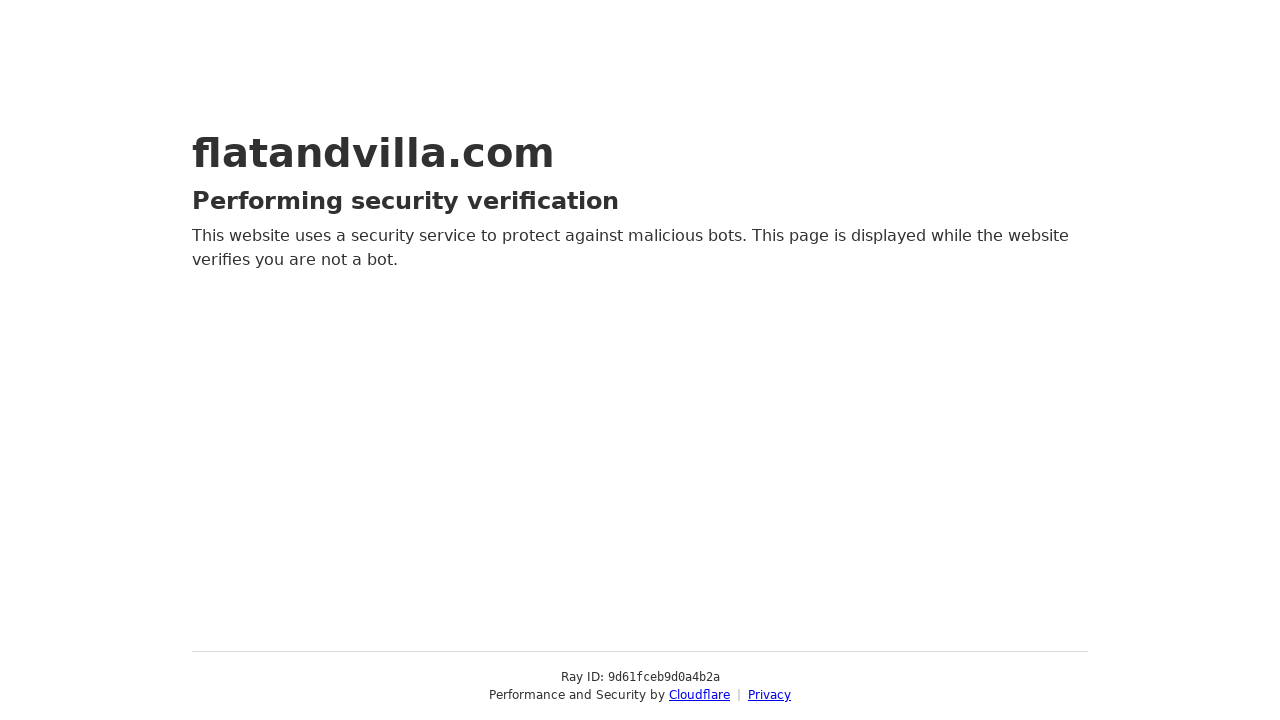

Re-queried heading title links after page reload
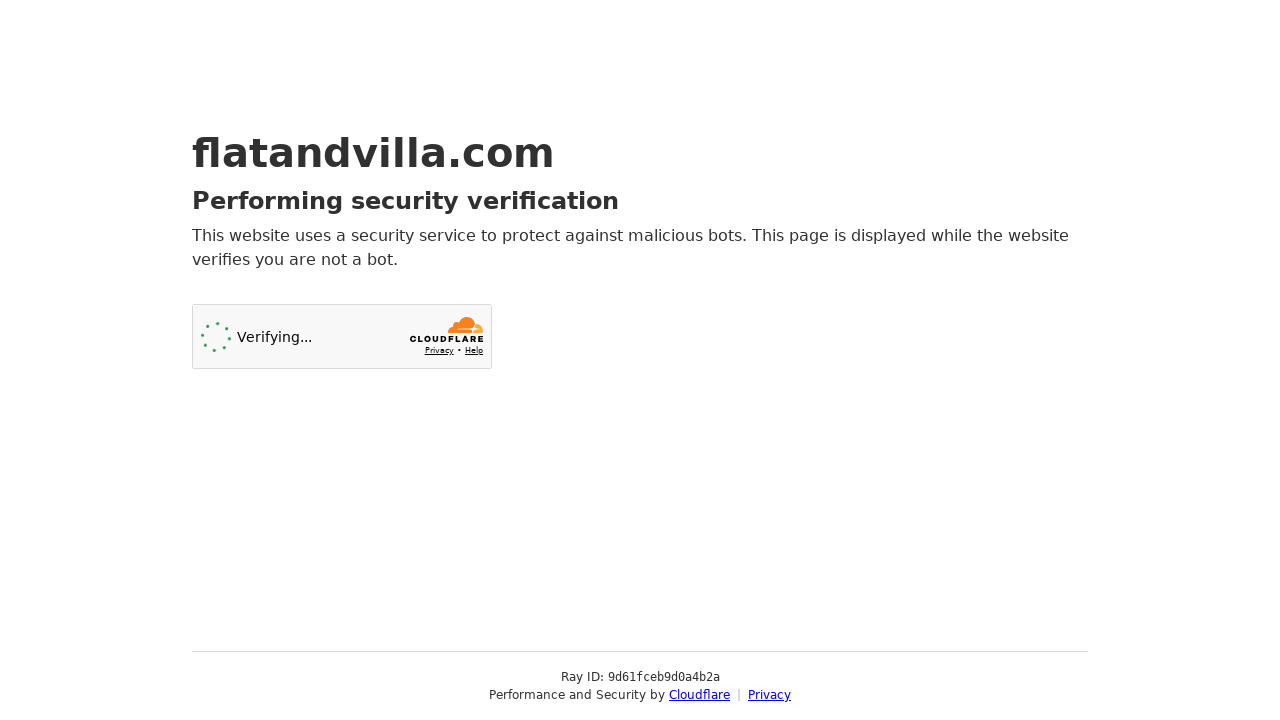

Exception occurred at link index 1, continuing to next link
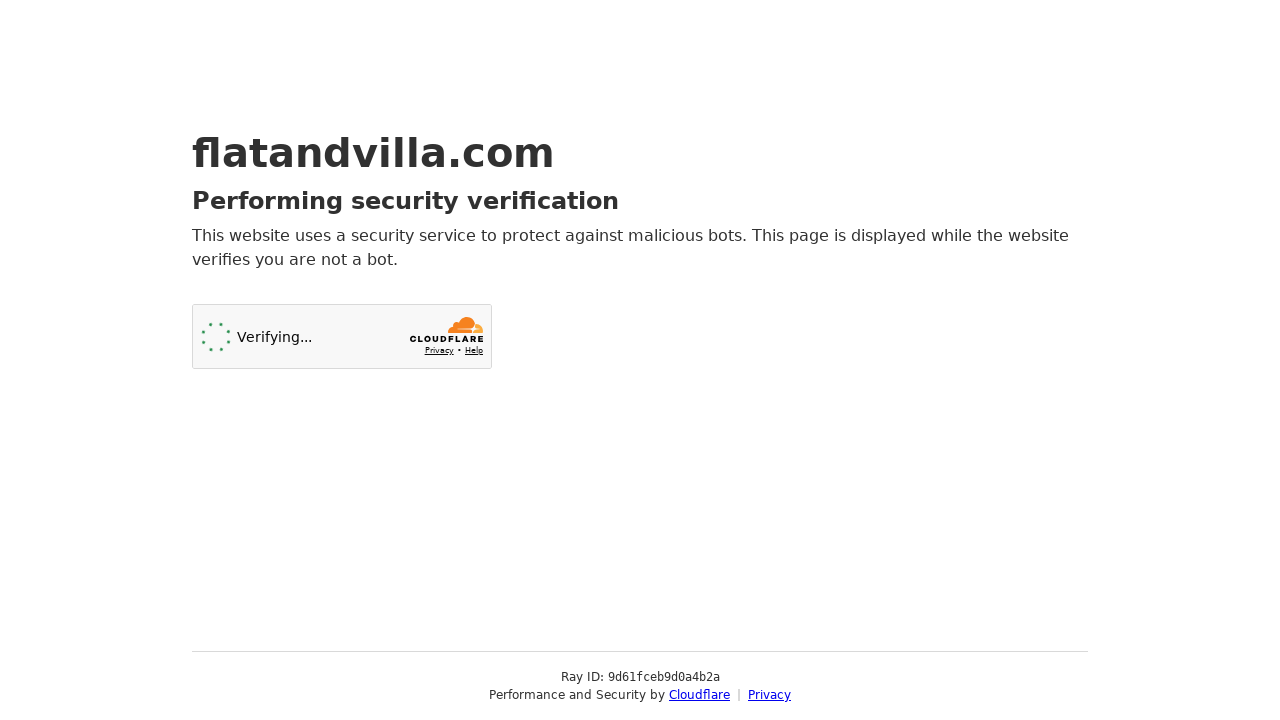

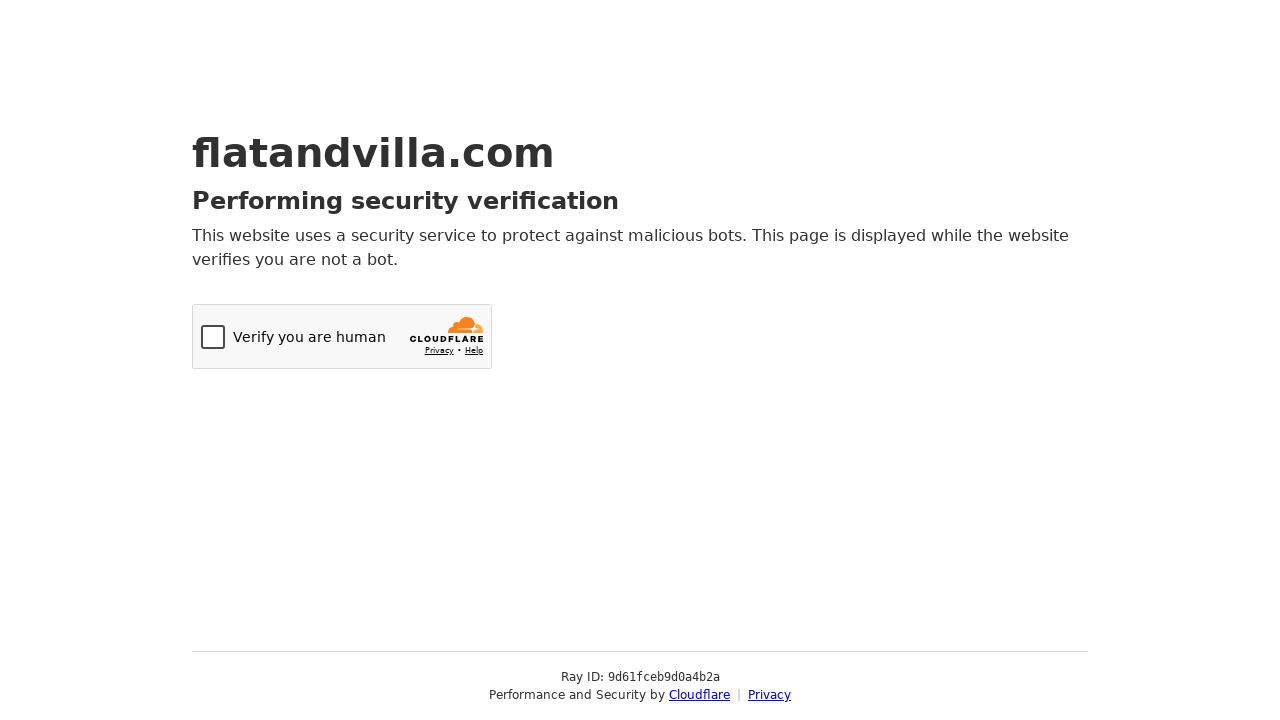